Tests todo form by adding an item, checking it as complete, and verifying the todo count shows 0 items left

Starting URL: https://demo.playwright.dev/todomvc/

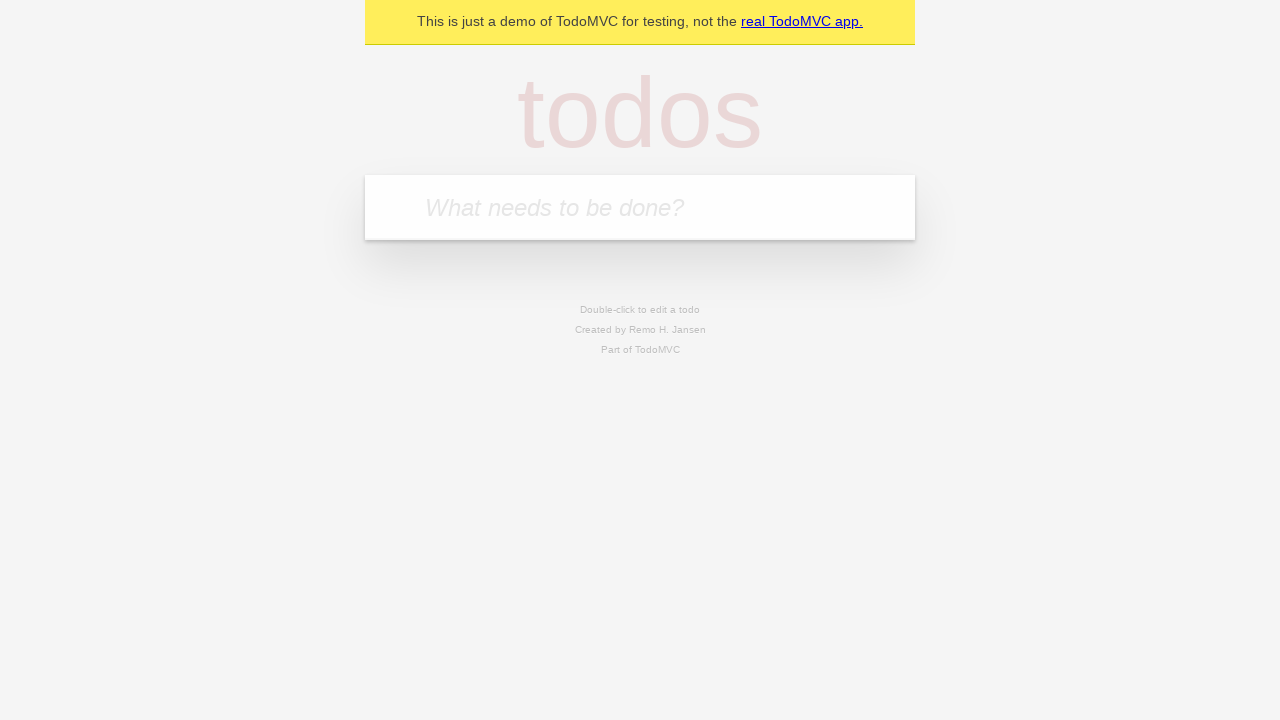

Filled todo input field with 'Buy some milk' on [placeholder="What needs to be done?"]
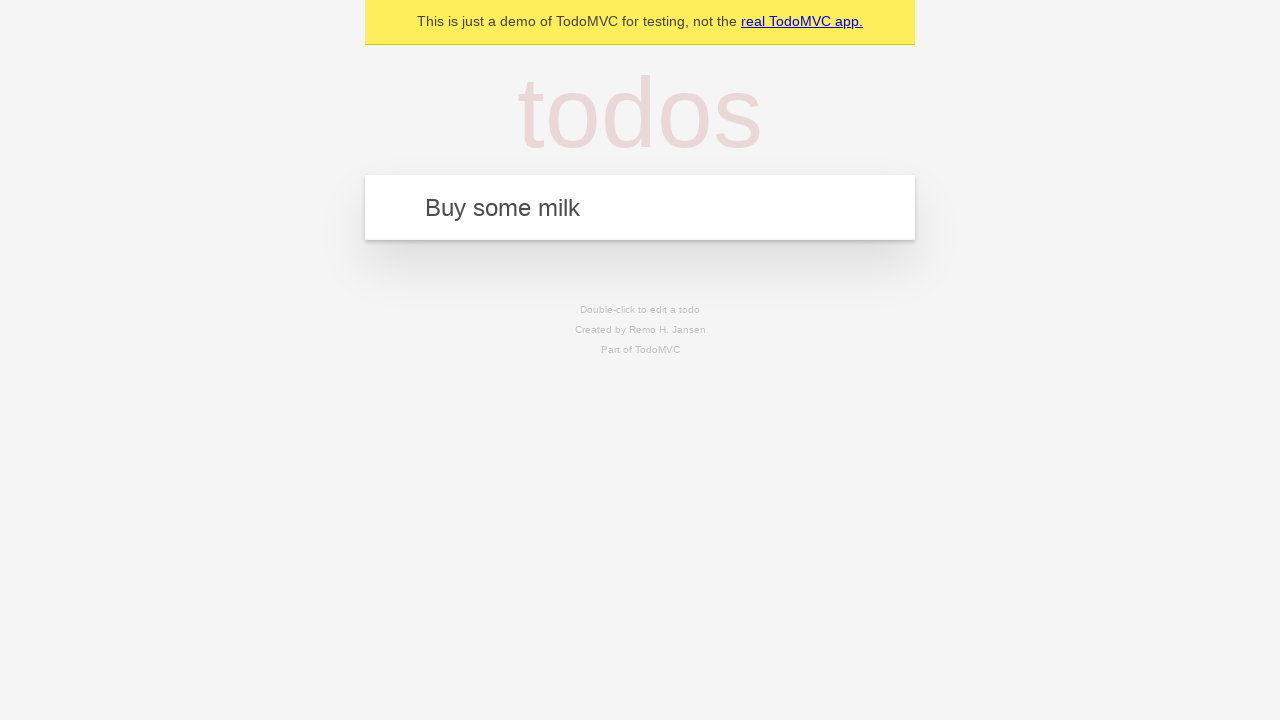

Pressed Enter to submit the todo item on [placeholder="What needs to be done?"]
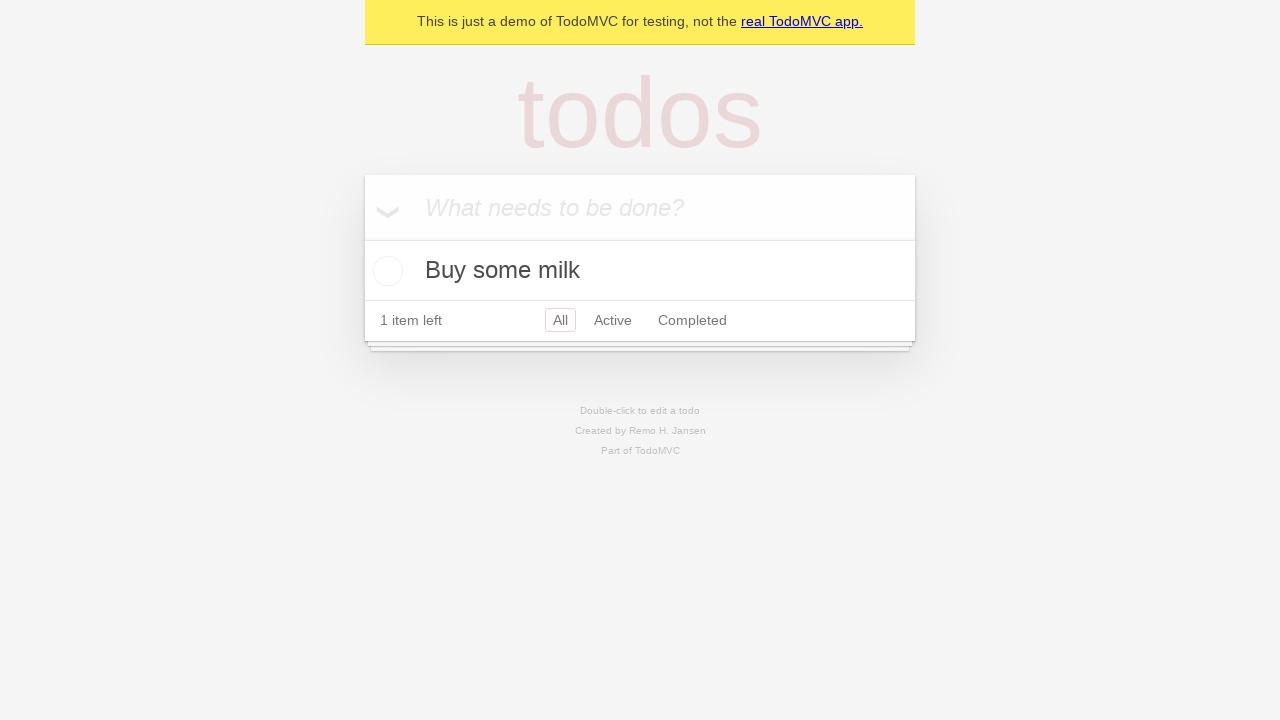

Checked the checkbox to mark todo as complete at (385, 271) on .toggle
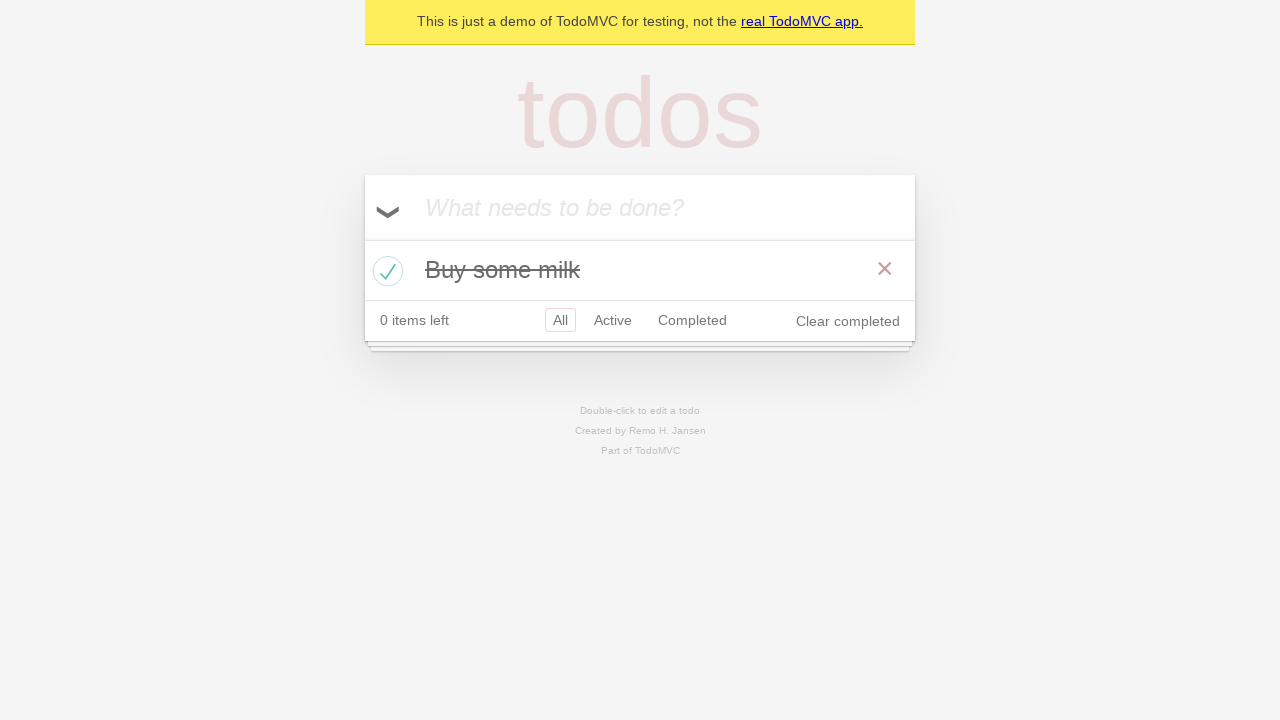

Verified todo count element is visible showing 0 items left
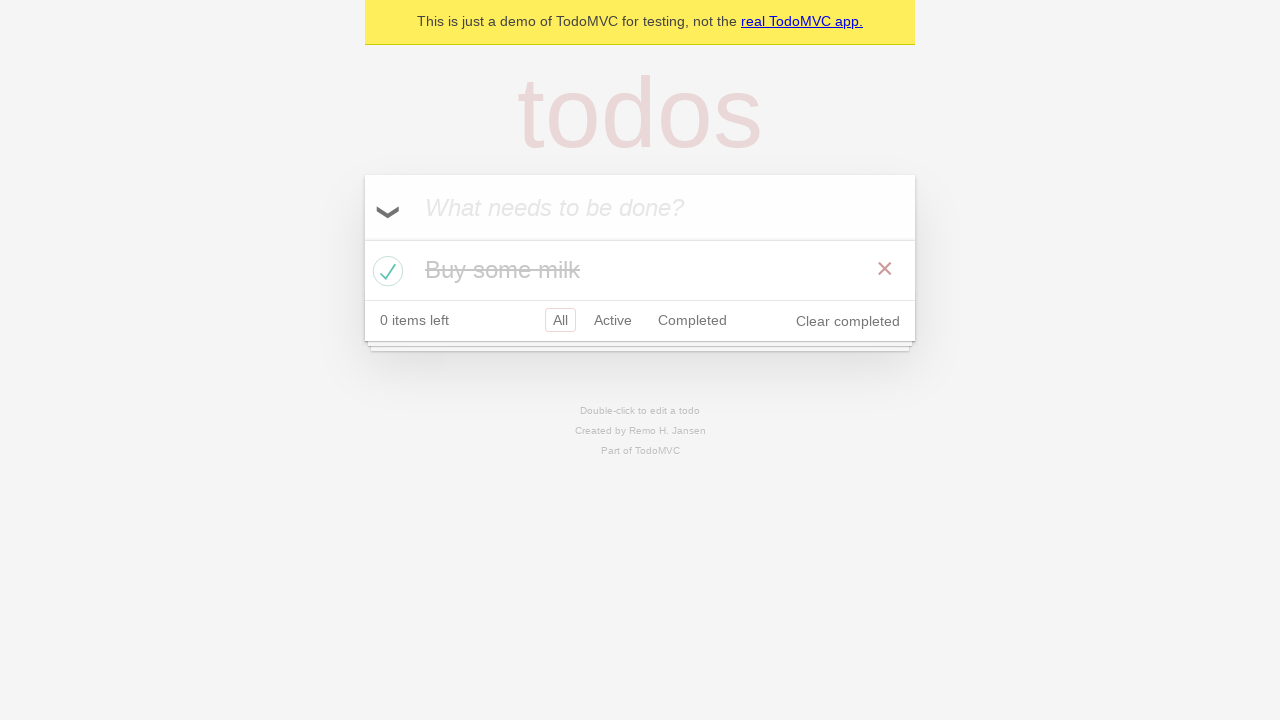

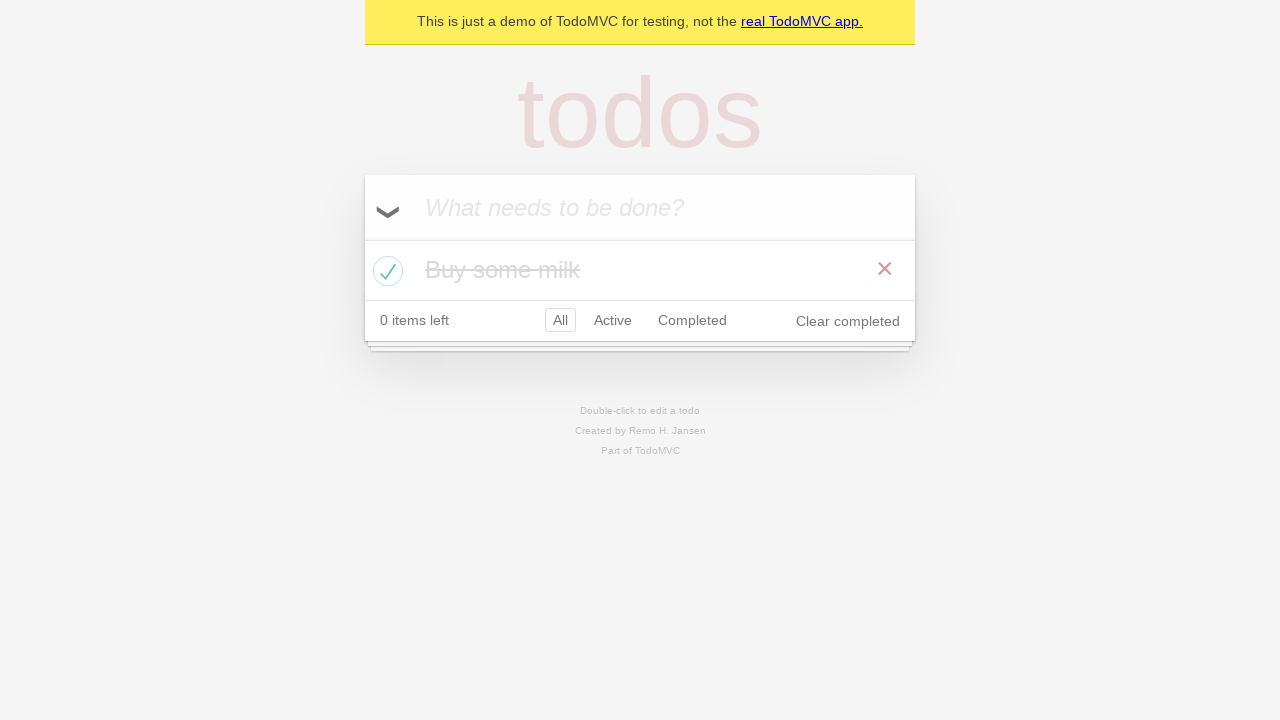